Tests a registration form by filling all required fields and submitting the form to verify successful registration

Starting URL: http://suninjuly.github.io/registration2.html

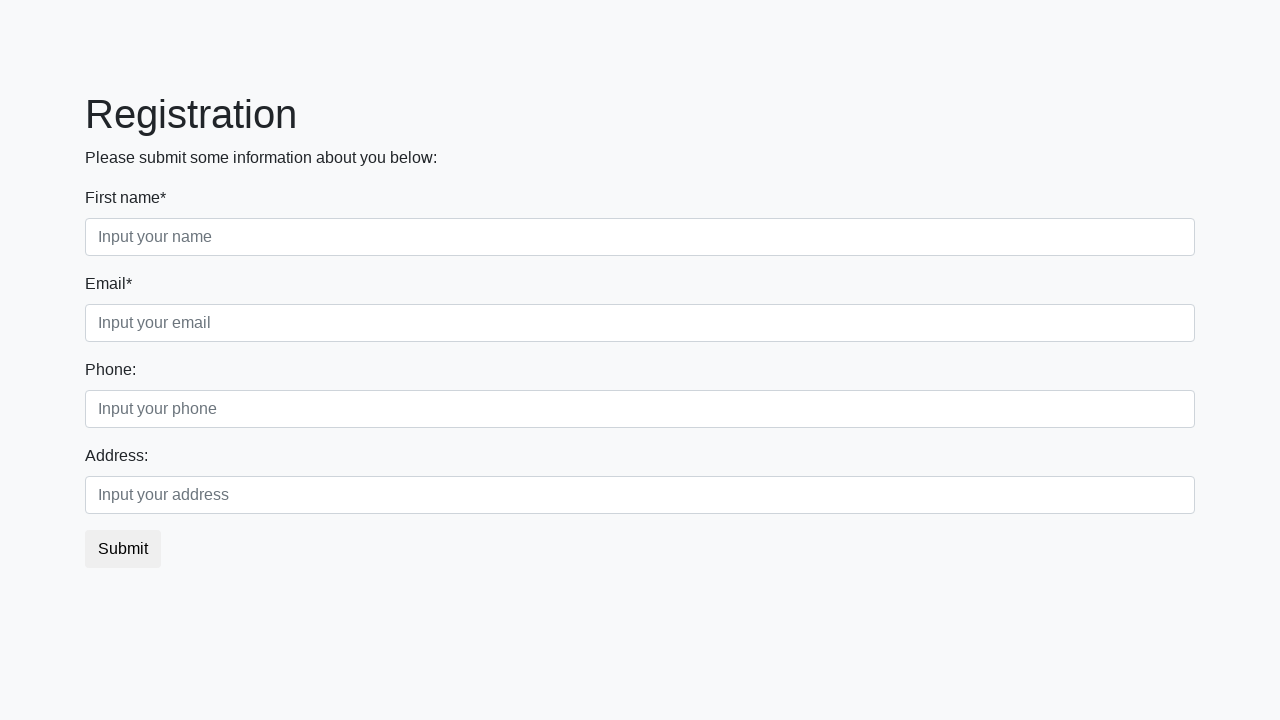

Located all required input fields on registration form
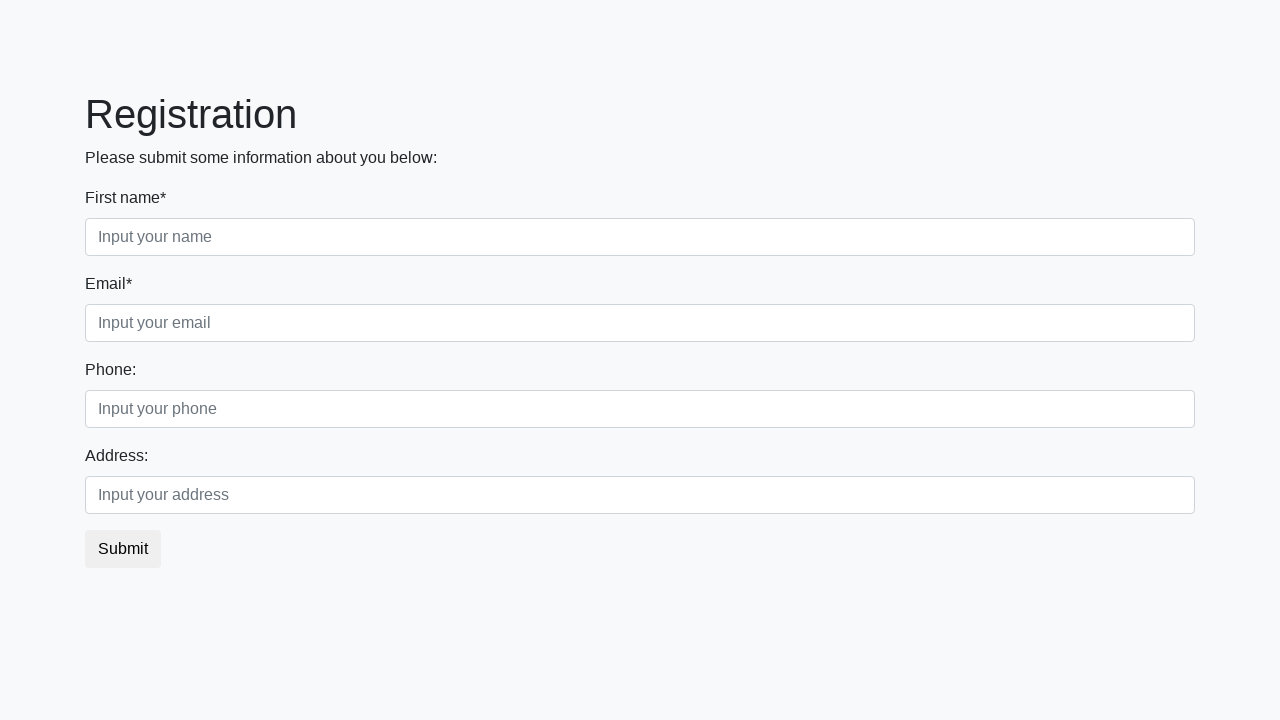

Filled a required input field with 'Test text' on input[required] >> nth=0
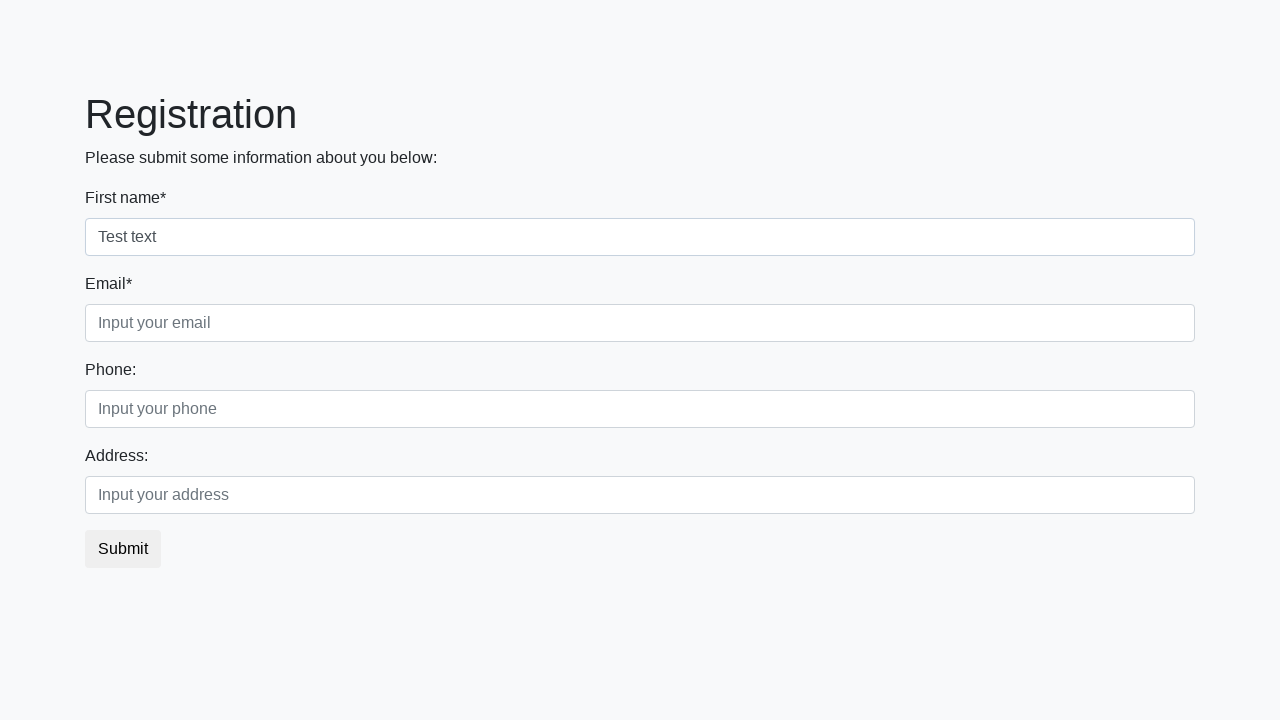

Filled a required input field with 'Test text' on input[required] >> nth=1
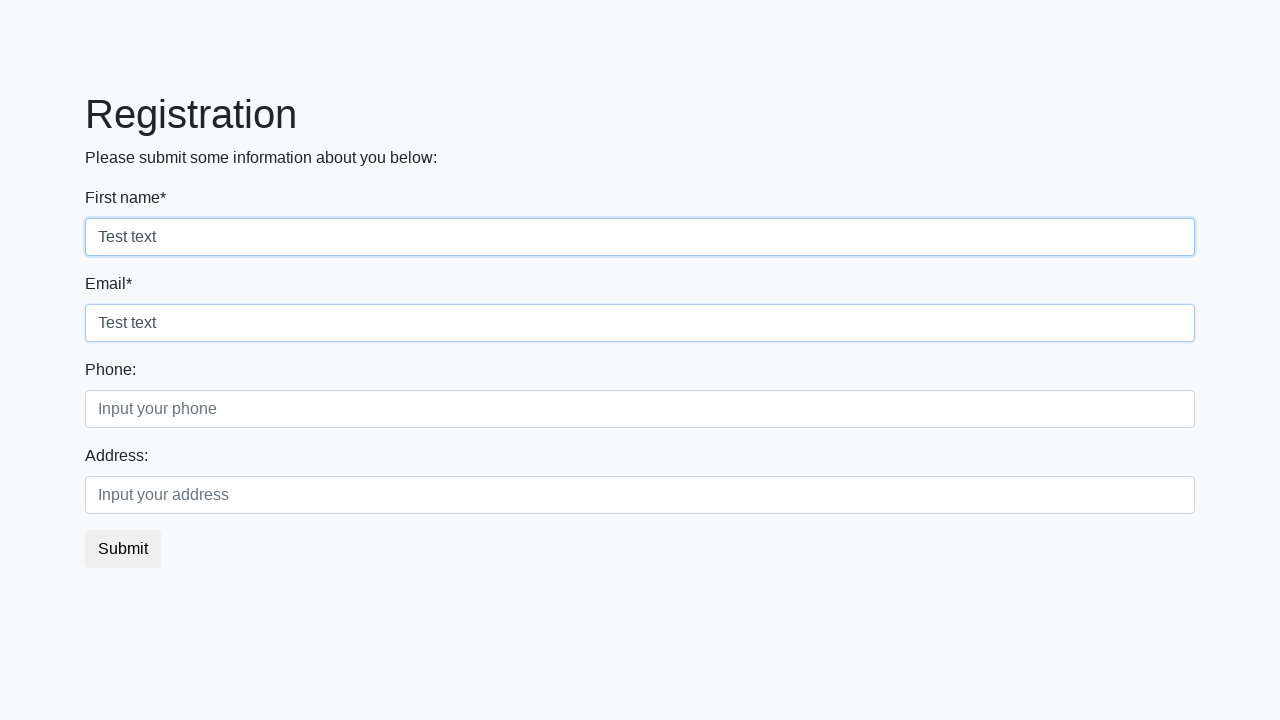

Clicked submit button to register at (123, 549) on button.btn
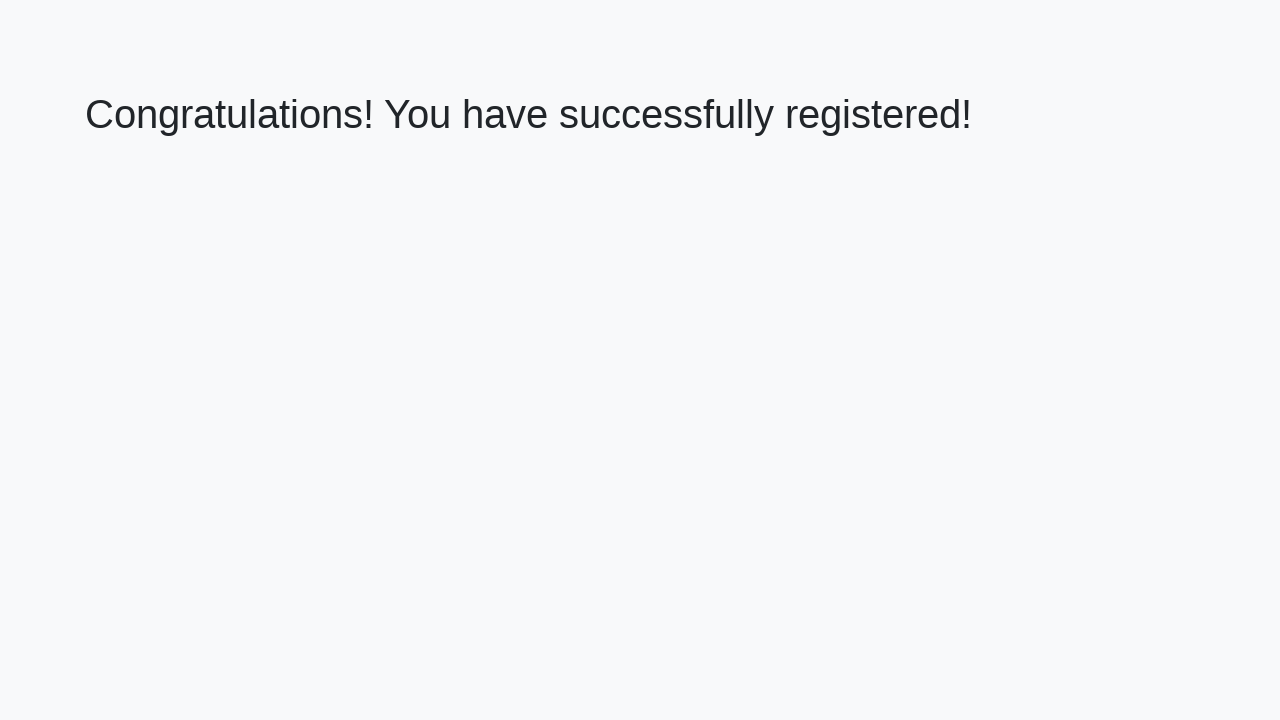

Registration success message appeared
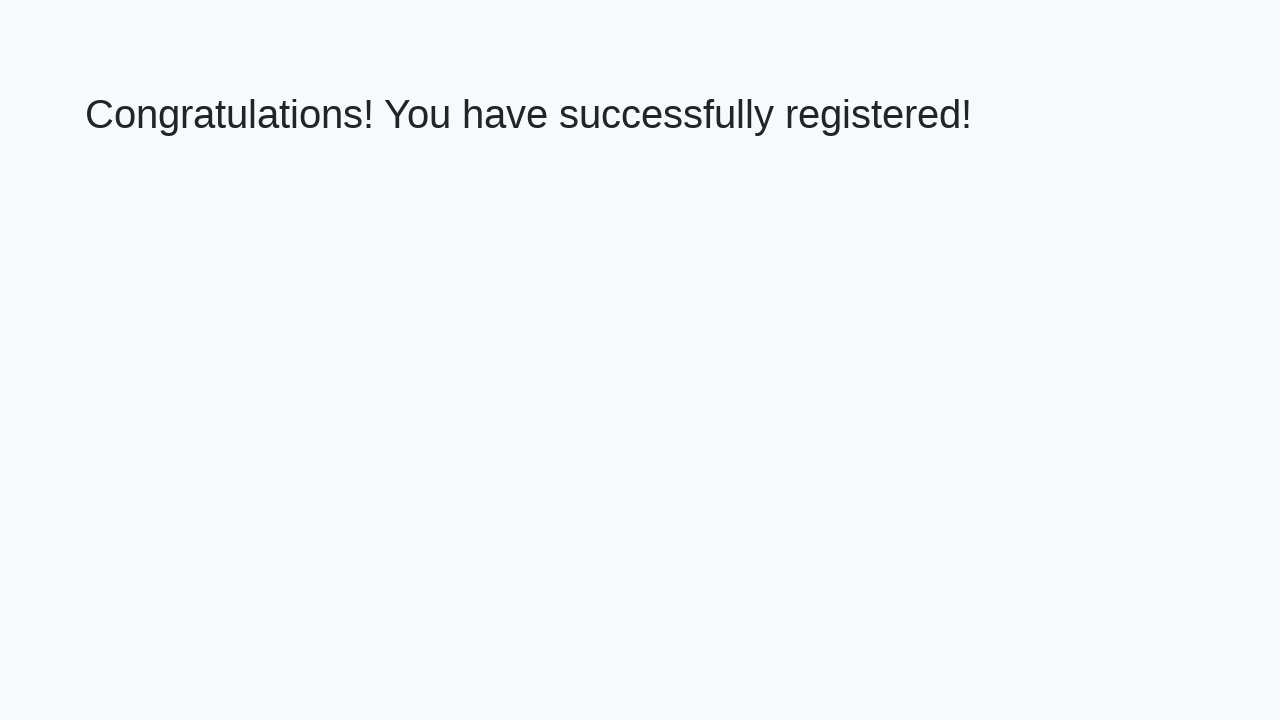

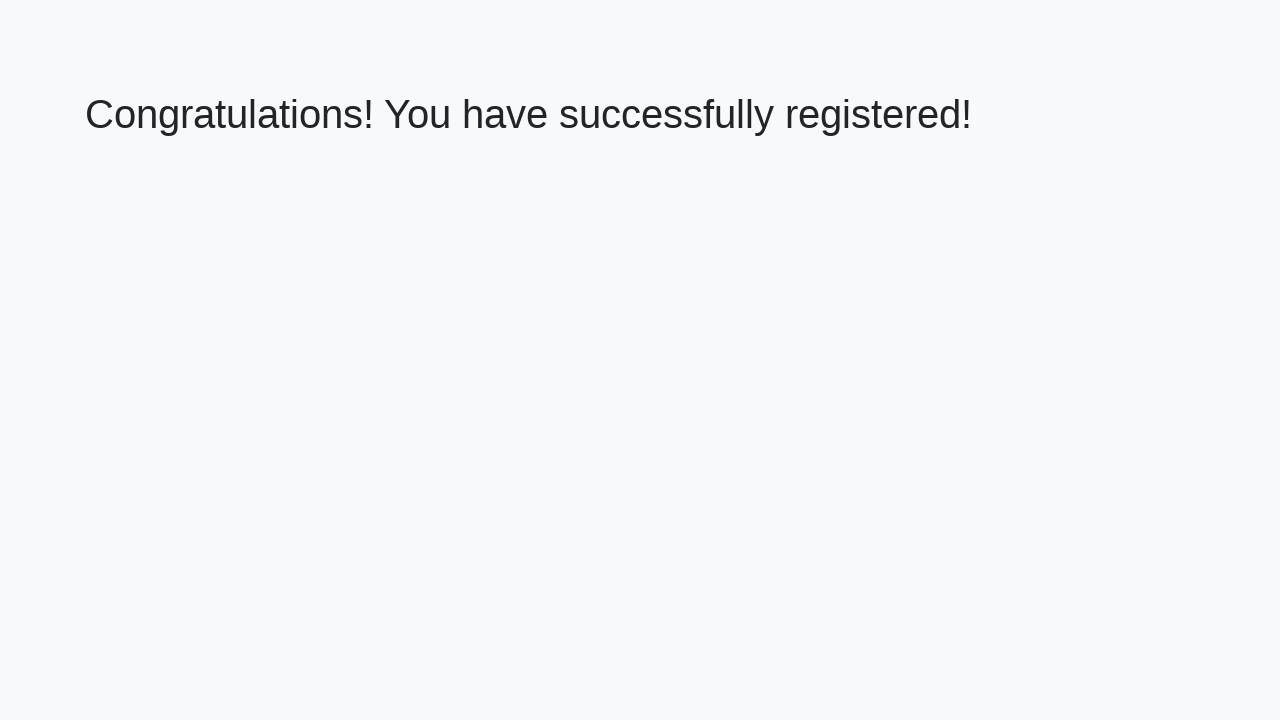